Tests that Clear completed button is hidden when no completed items exist

Starting URL: https://demo.playwright.dev/todomvc

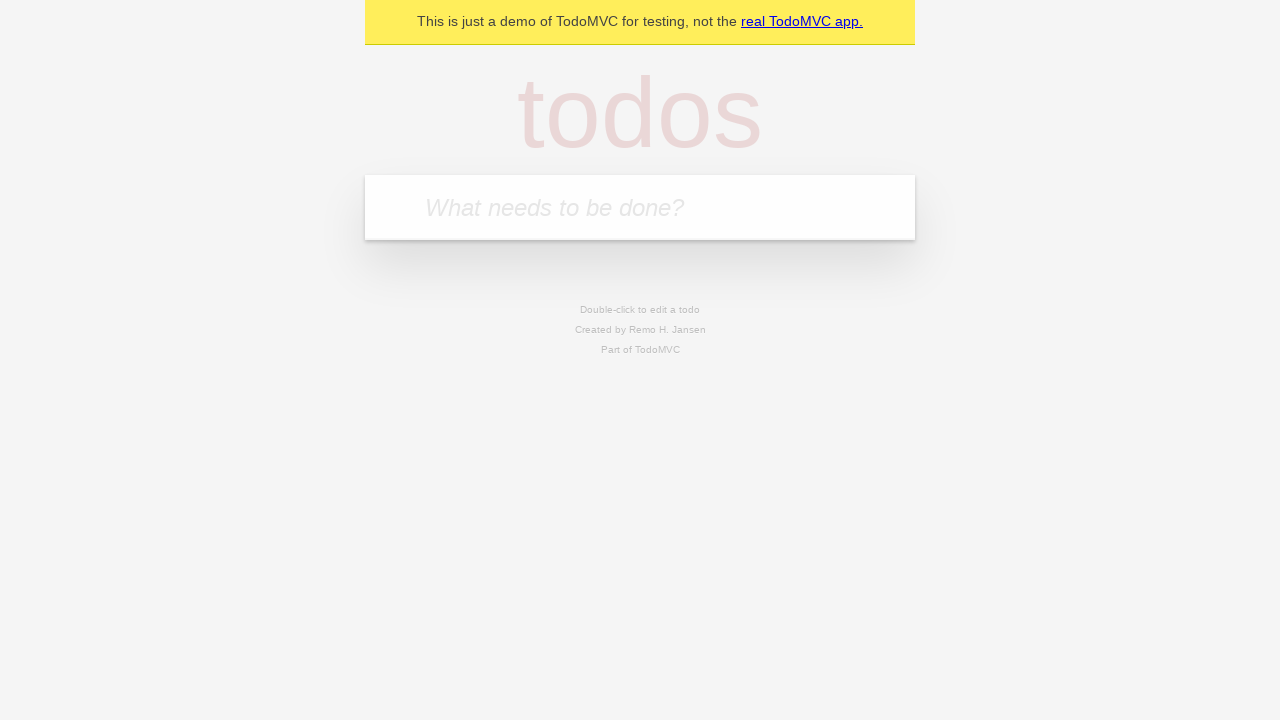

Filled todo input with 'buy some cheese' on internal:attr=[placeholder="What needs to be done?"i]
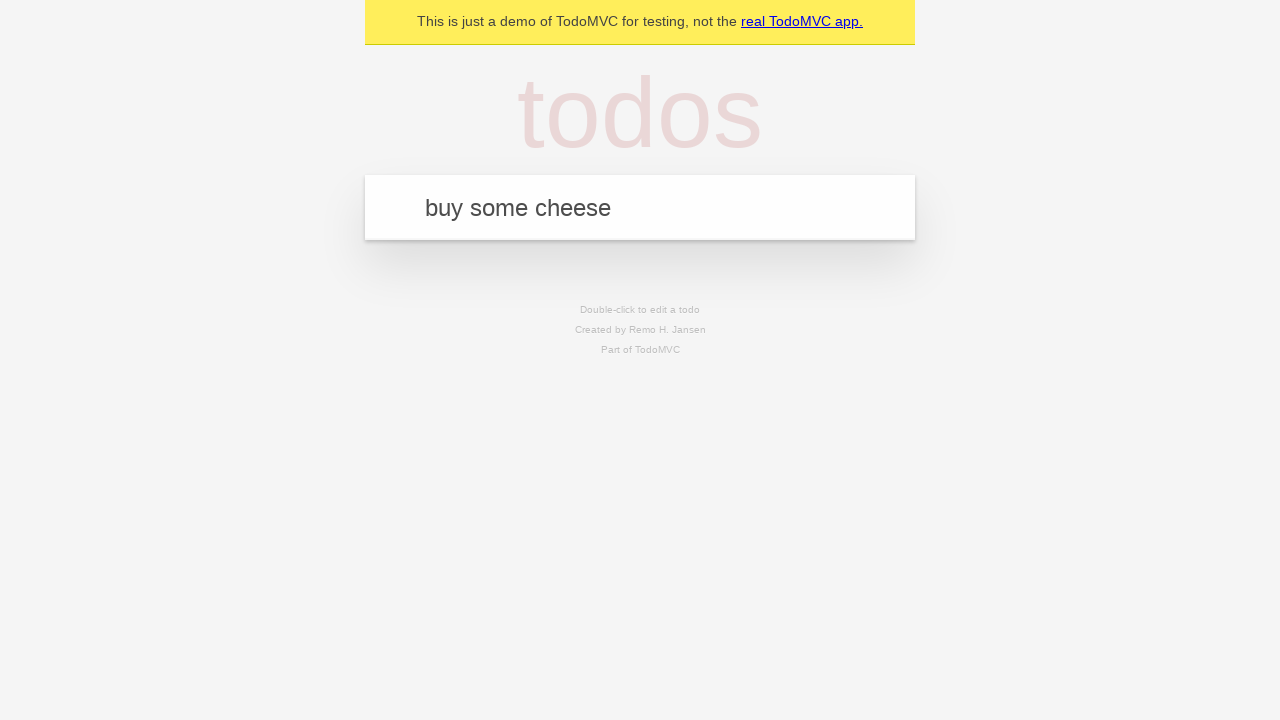

Pressed Enter to add first todo on internal:attr=[placeholder="What needs to be done?"i]
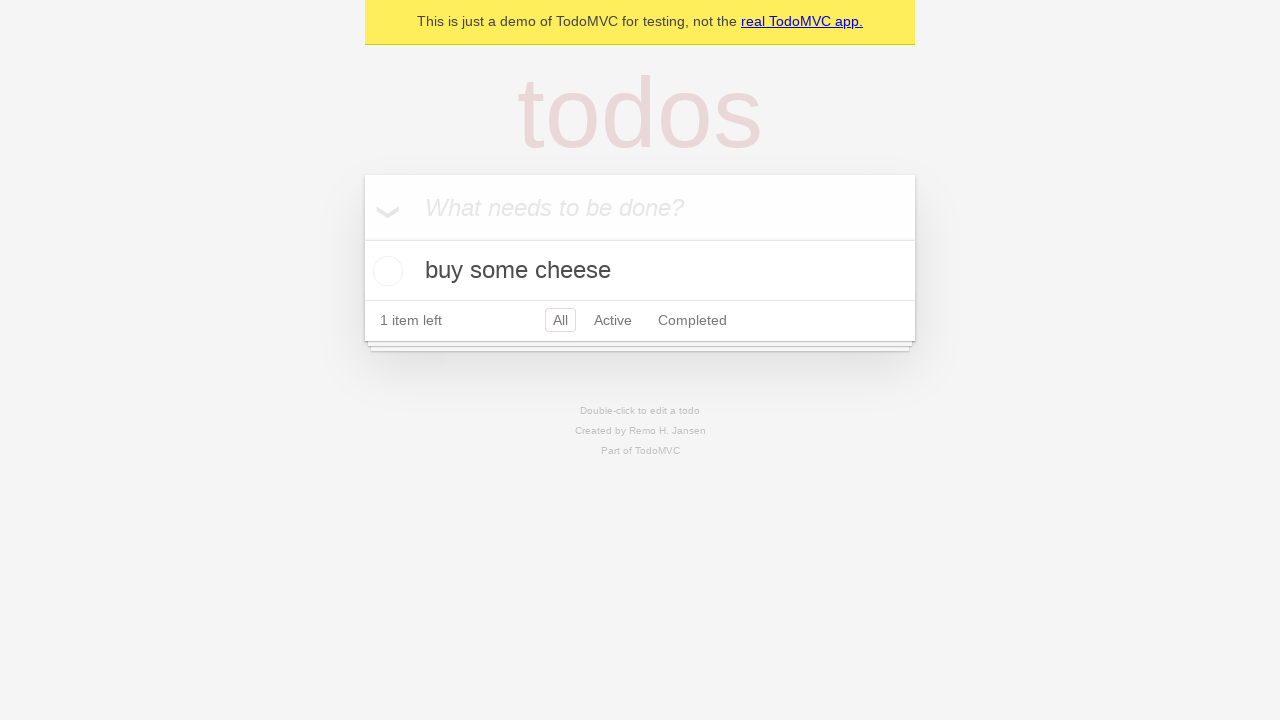

Filled todo input with 'feed the cat' on internal:attr=[placeholder="What needs to be done?"i]
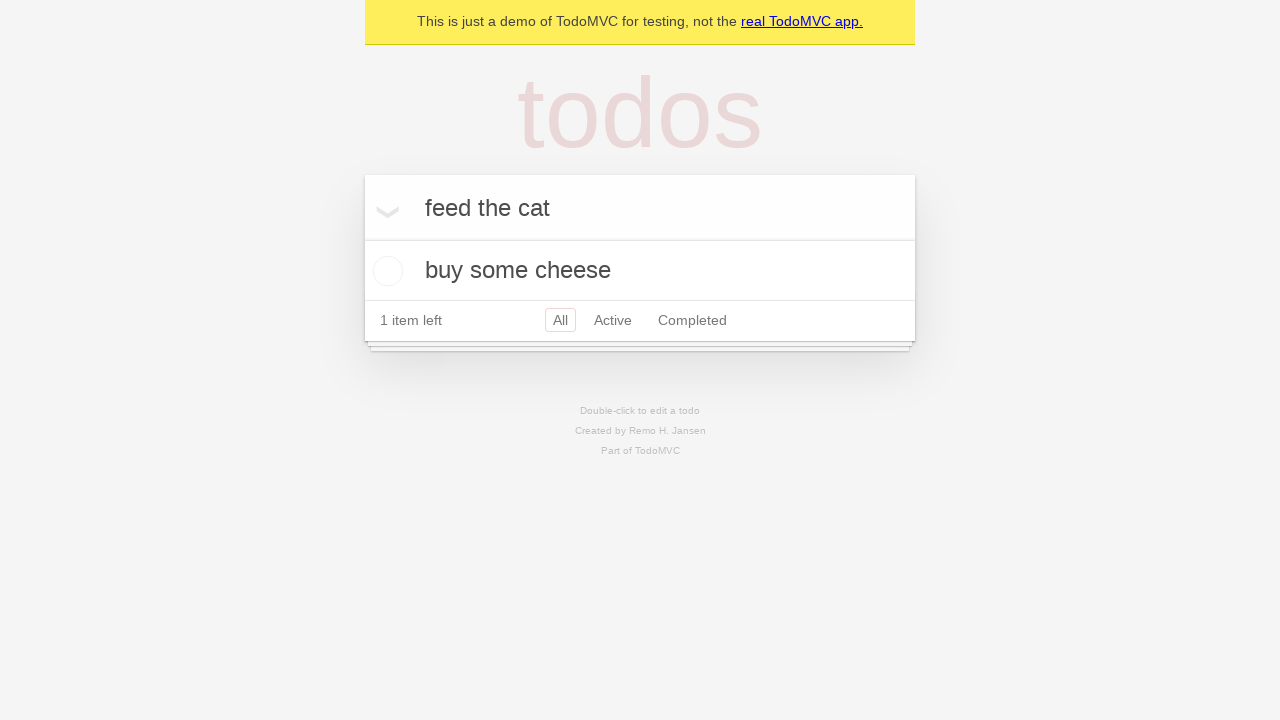

Pressed Enter to add second todo on internal:attr=[placeholder="What needs to be done?"i]
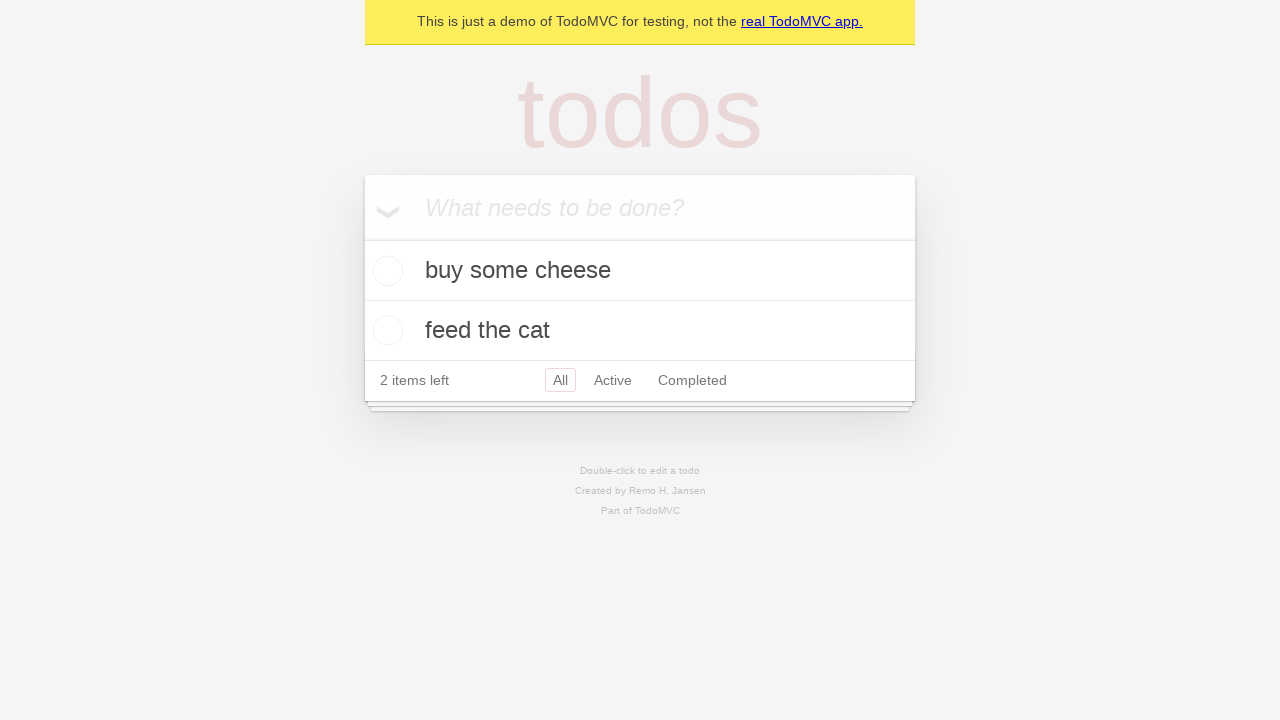

Filled todo input with 'book a doctors appointment' on internal:attr=[placeholder="What needs to be done?"i]
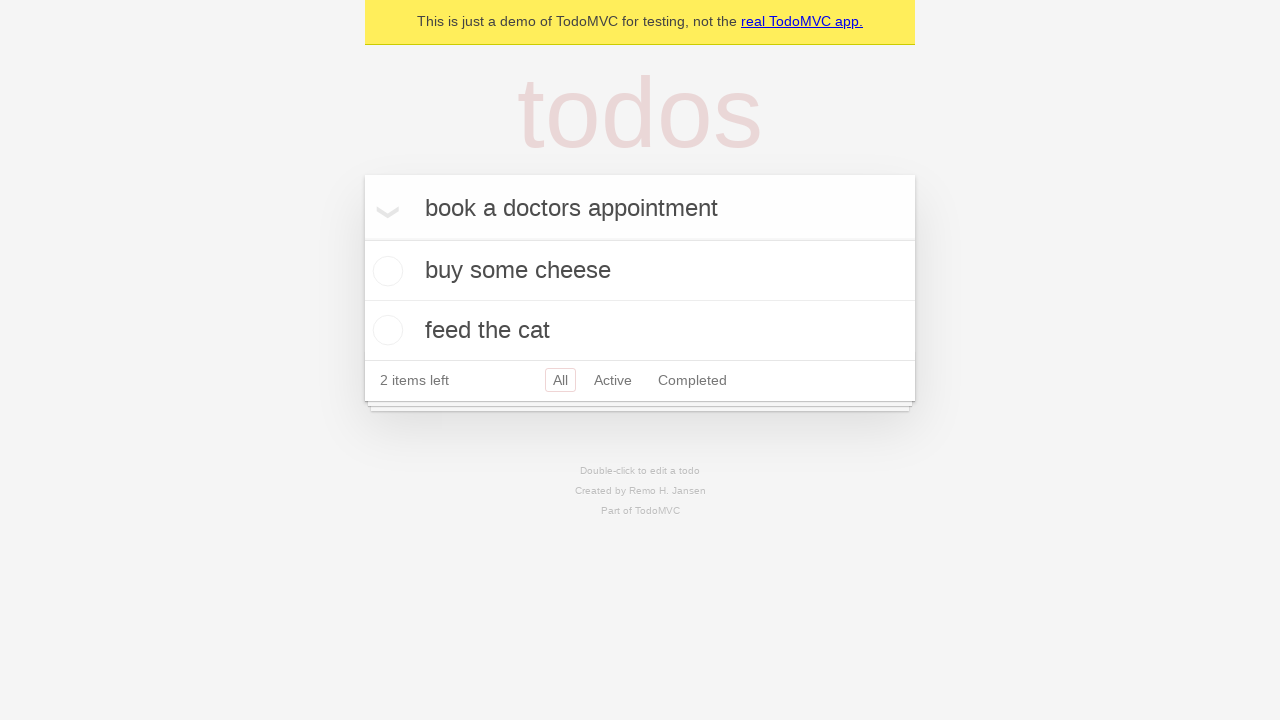

Pressed Enter to add third todo on internal:attr=[placeholder="What needs to be done?"i]
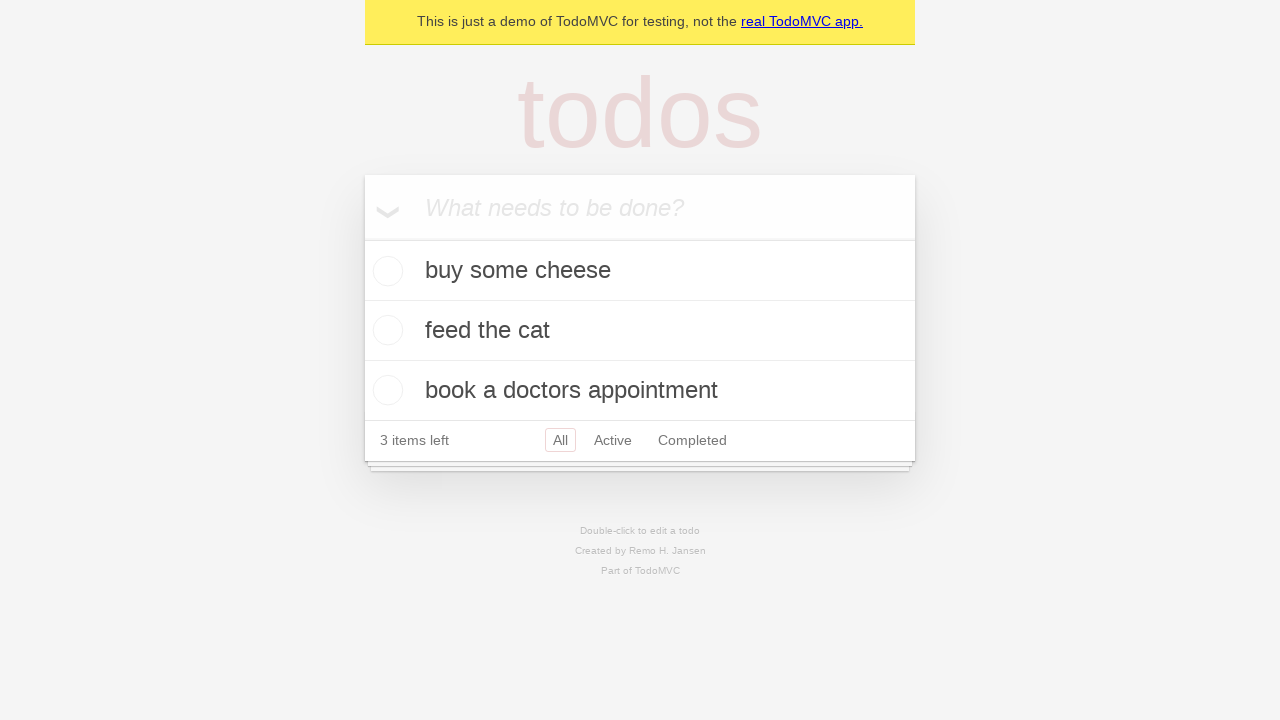

Checked the first todo item at (385, 271) on .todo-list li .toggle >> nth=0
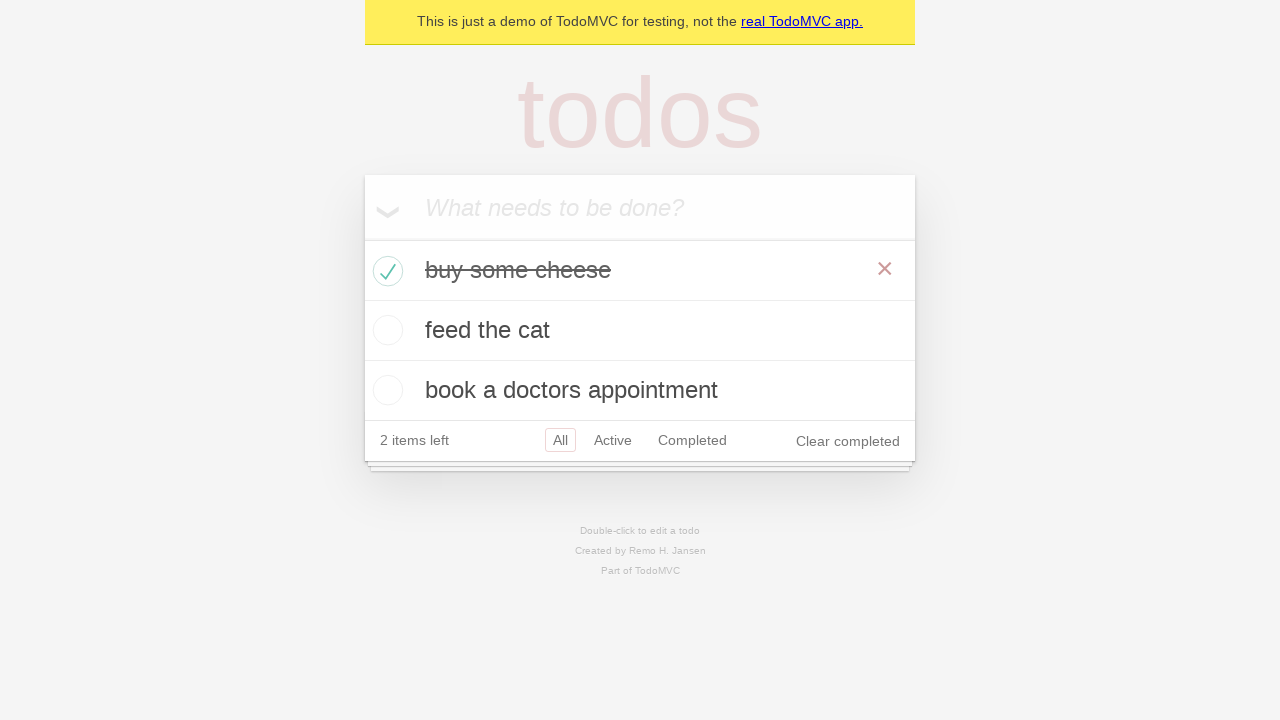

Clicked Clear completed button to remove completed todo at (848, 441) on internal:role=button[name="Clear completed"i]
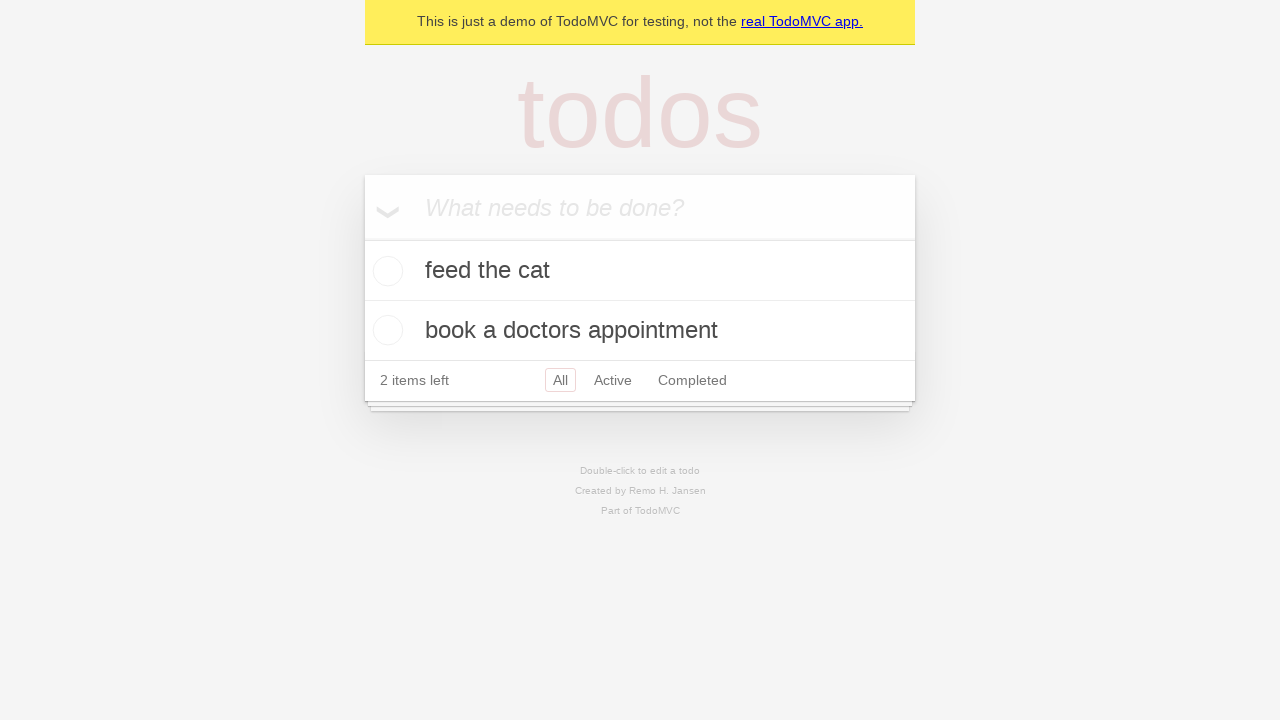

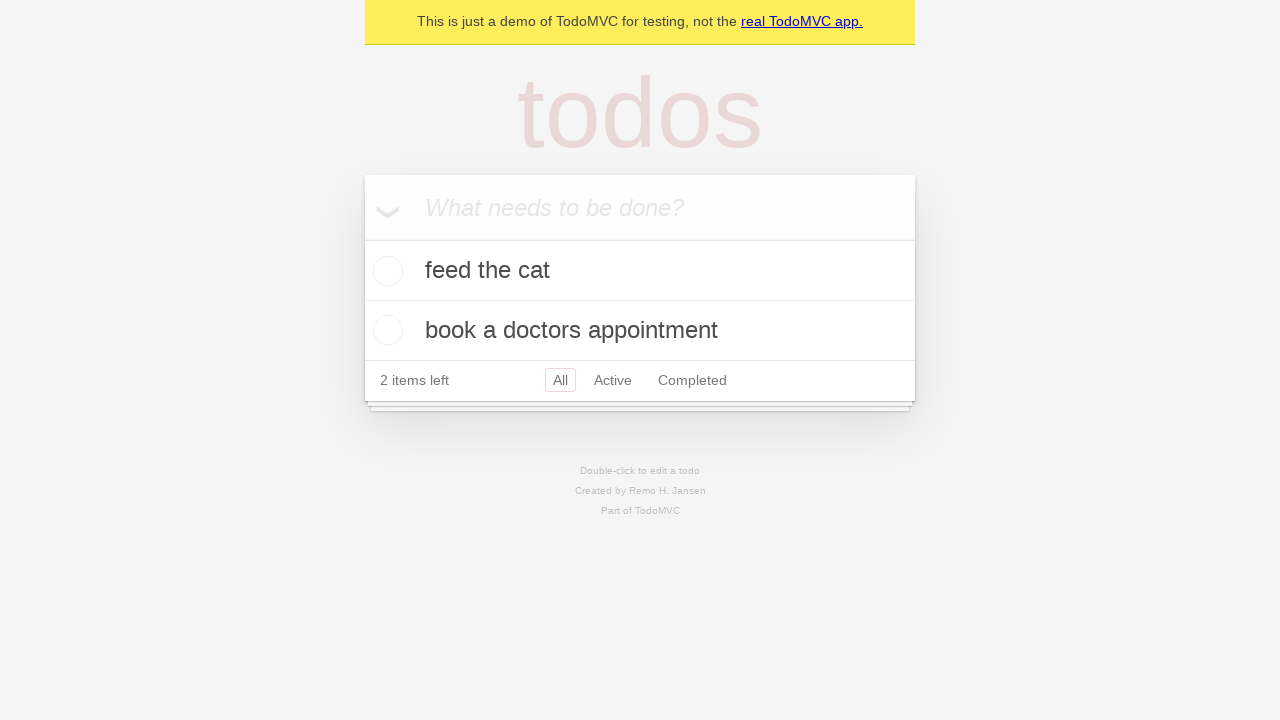